Tests handling multiple browser windows by clicking a button that opens a new window, switching to the new window to verify its content, closing it, returning to the parent window, and clicking the button again.

Starting URL: https://demoqa.com/browser-windows

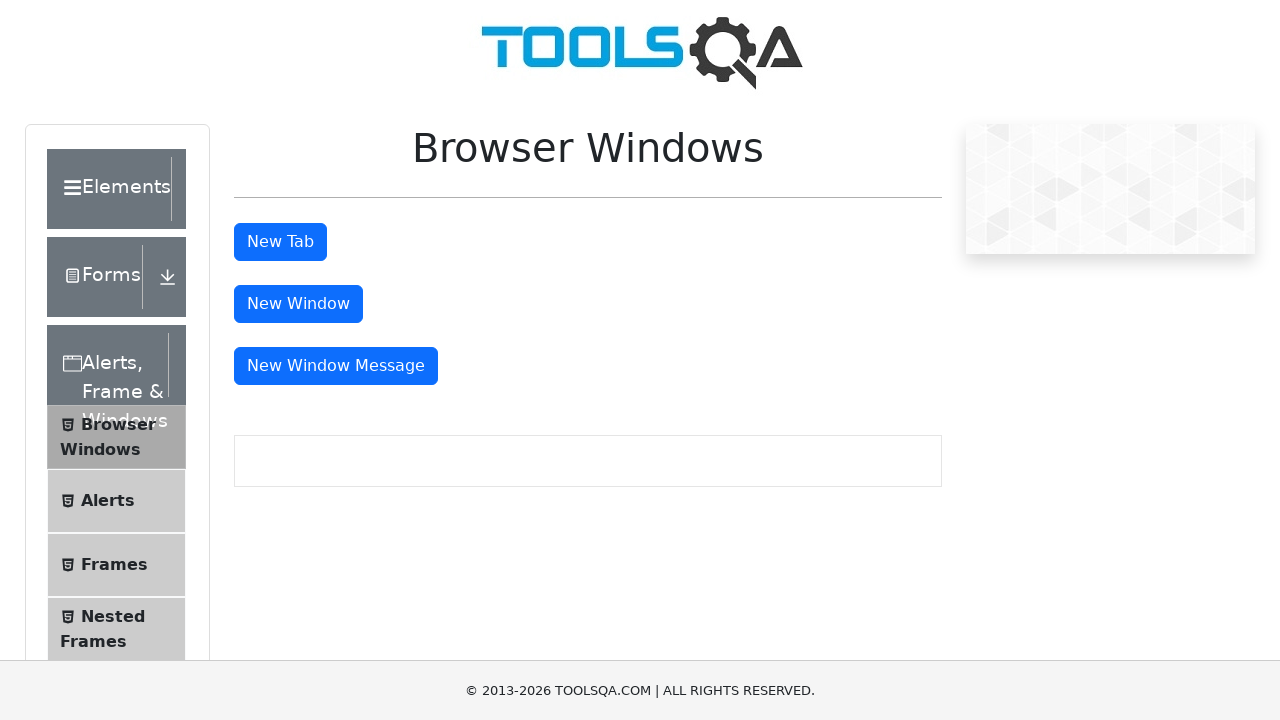

Clicked 'New Window' button to open a new window at (298, 304) on button[id*='windowB']
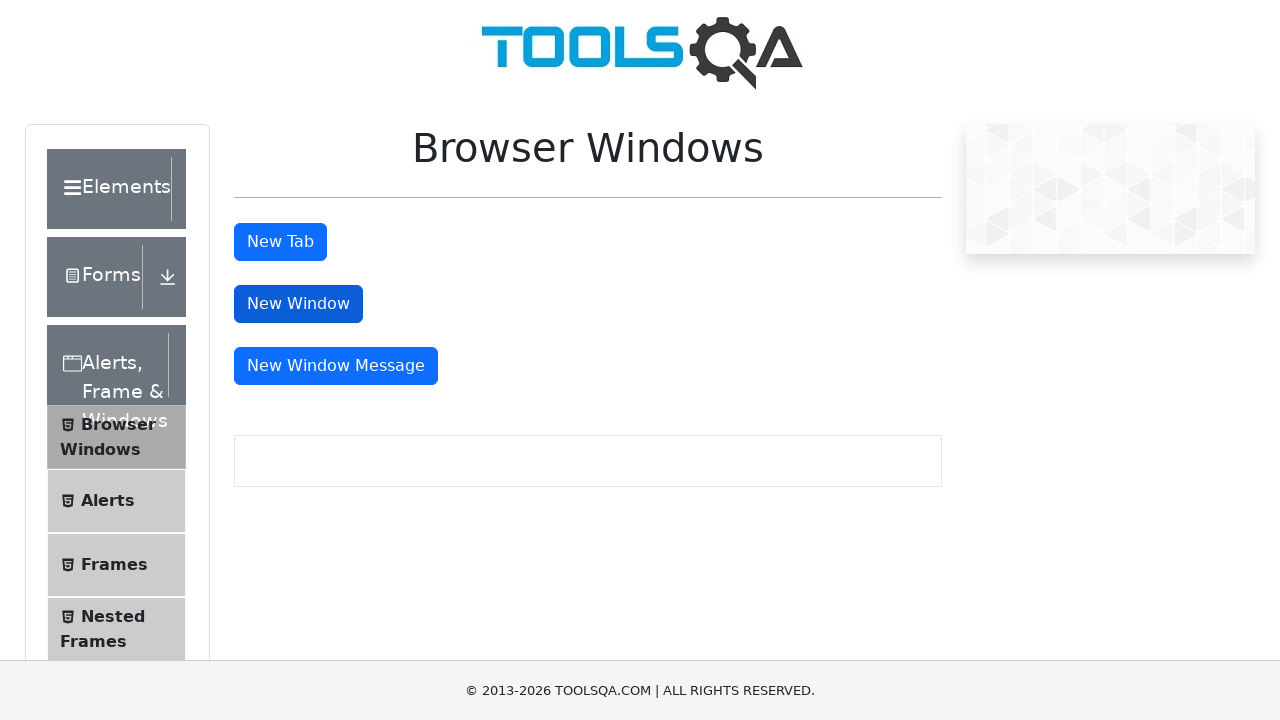

Captured new window page object
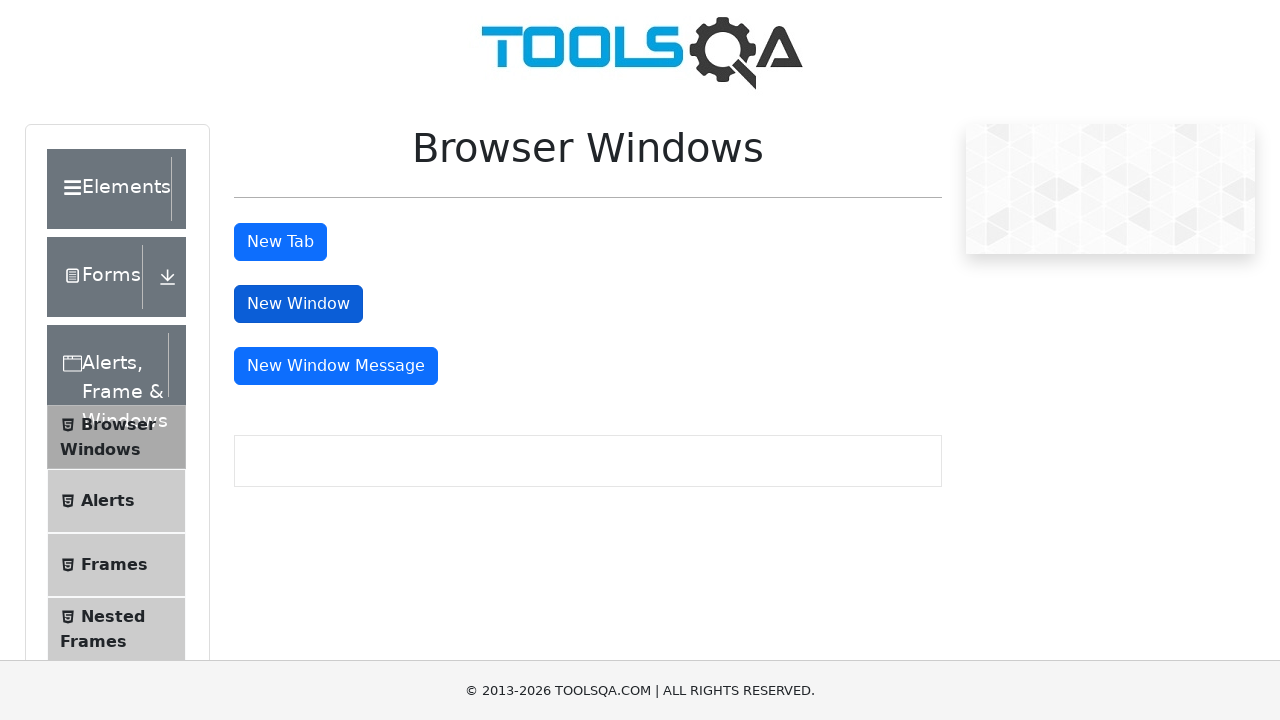

Waited for heading element to load in new window
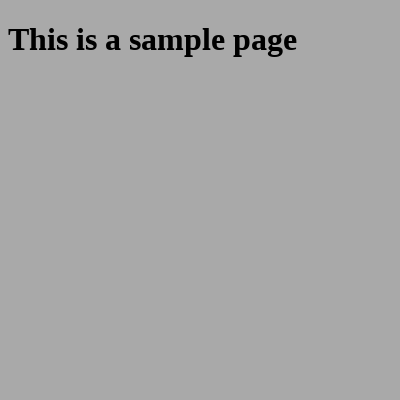

Retrieved heading text from new window: 'This is a sample page'
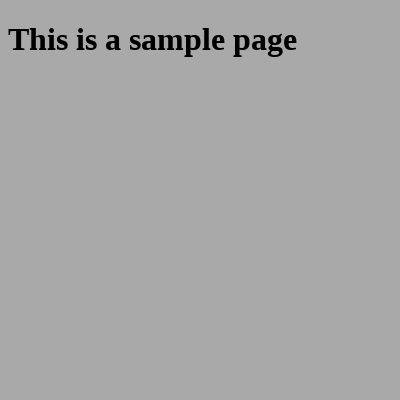

Printed heading text: 'This is a sample page'
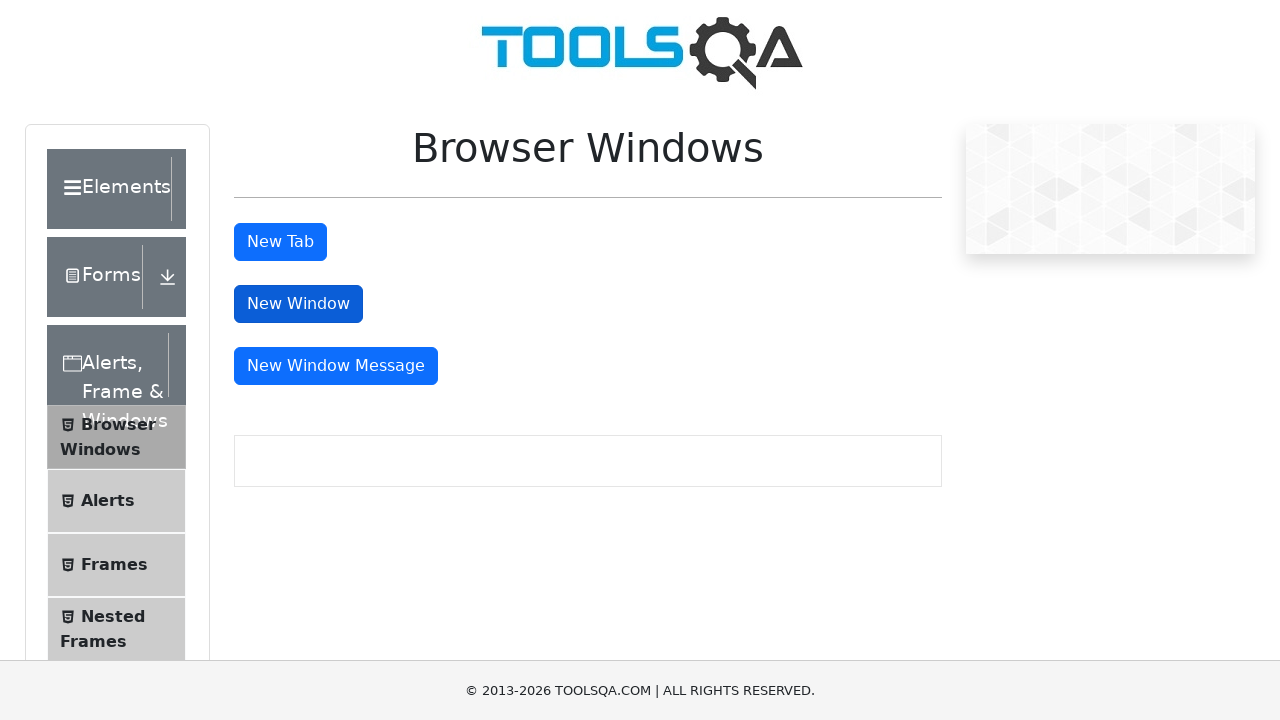

Closed the new window
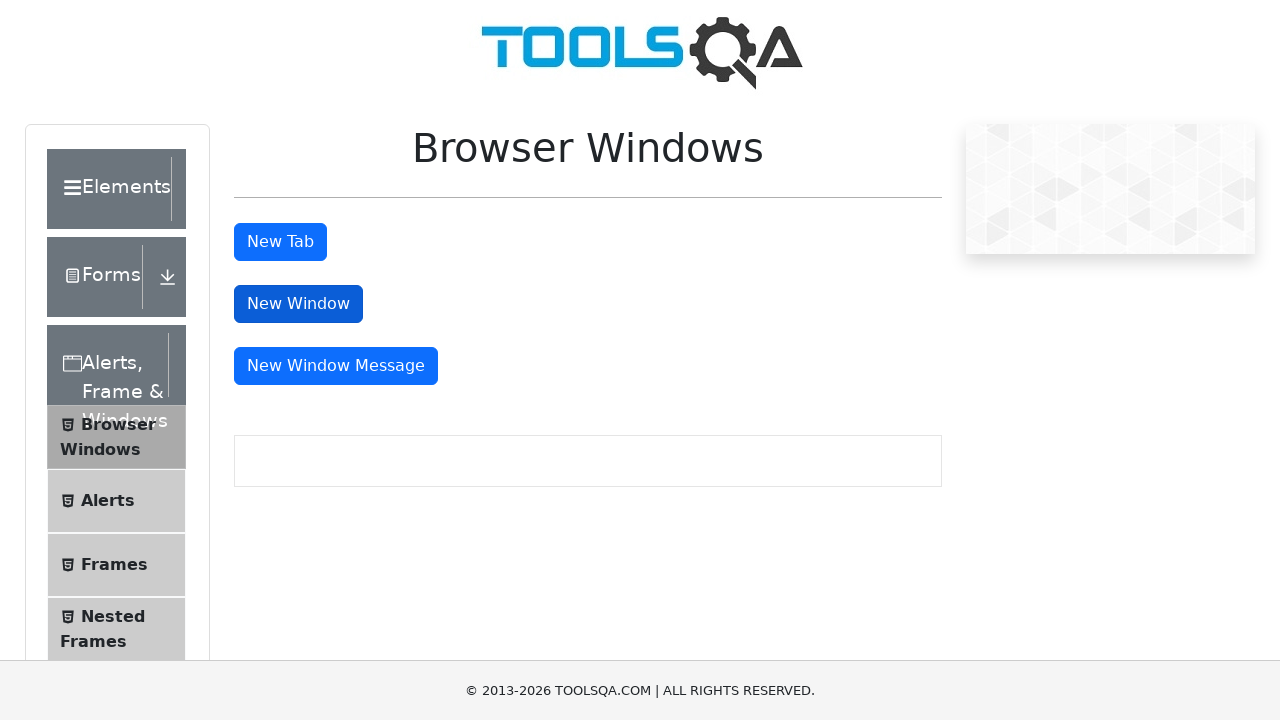

Clicked 'New Window' button again on parent window at (298, 304) on button[id*='windowB']
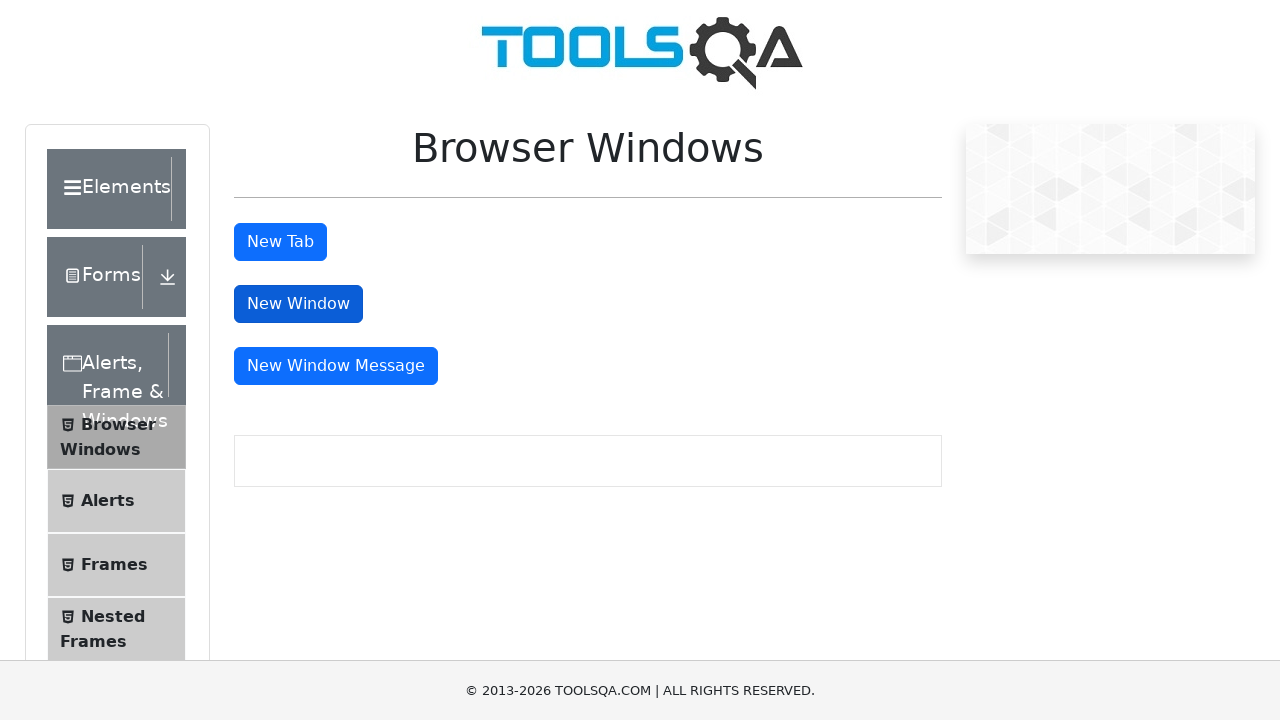

Captured second new window page object
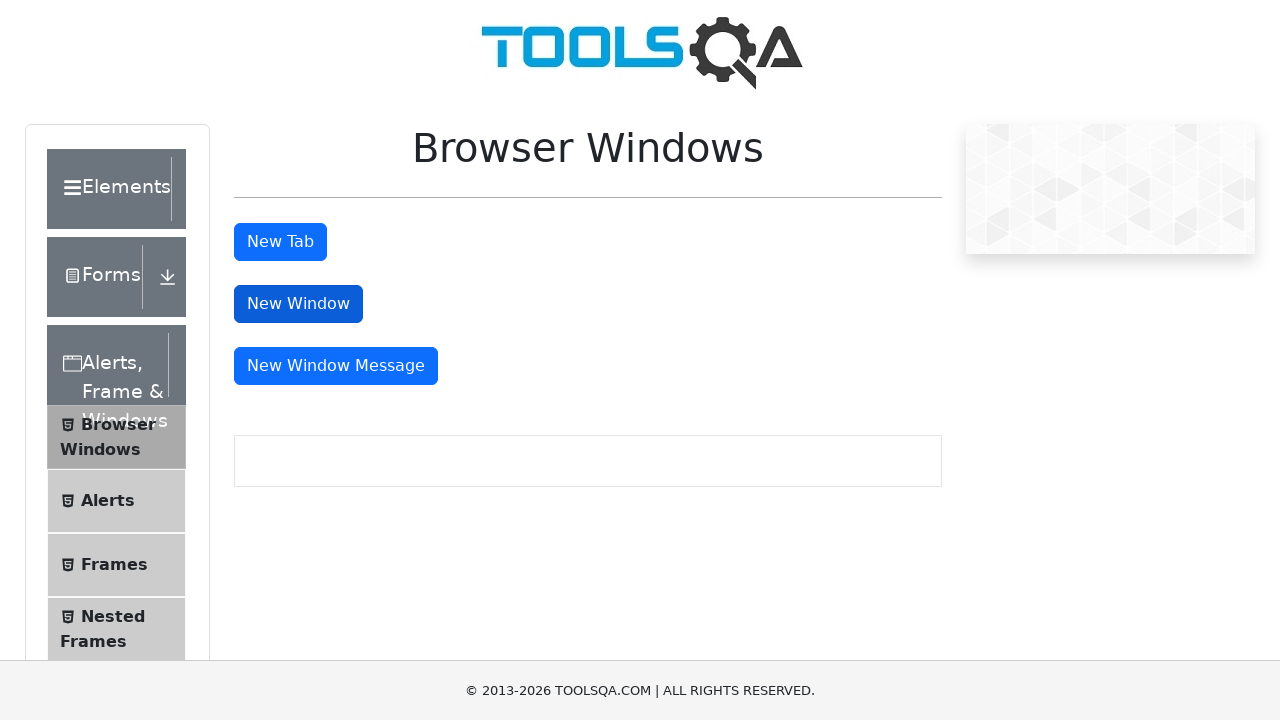

Waited for heading element to load in second new window
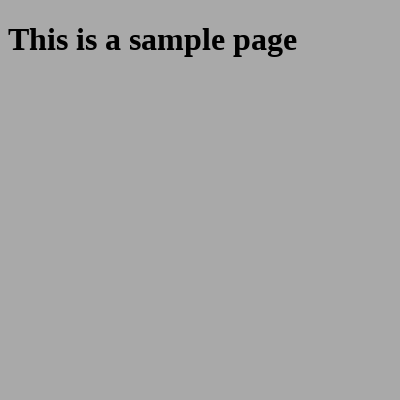

Closed the second new window
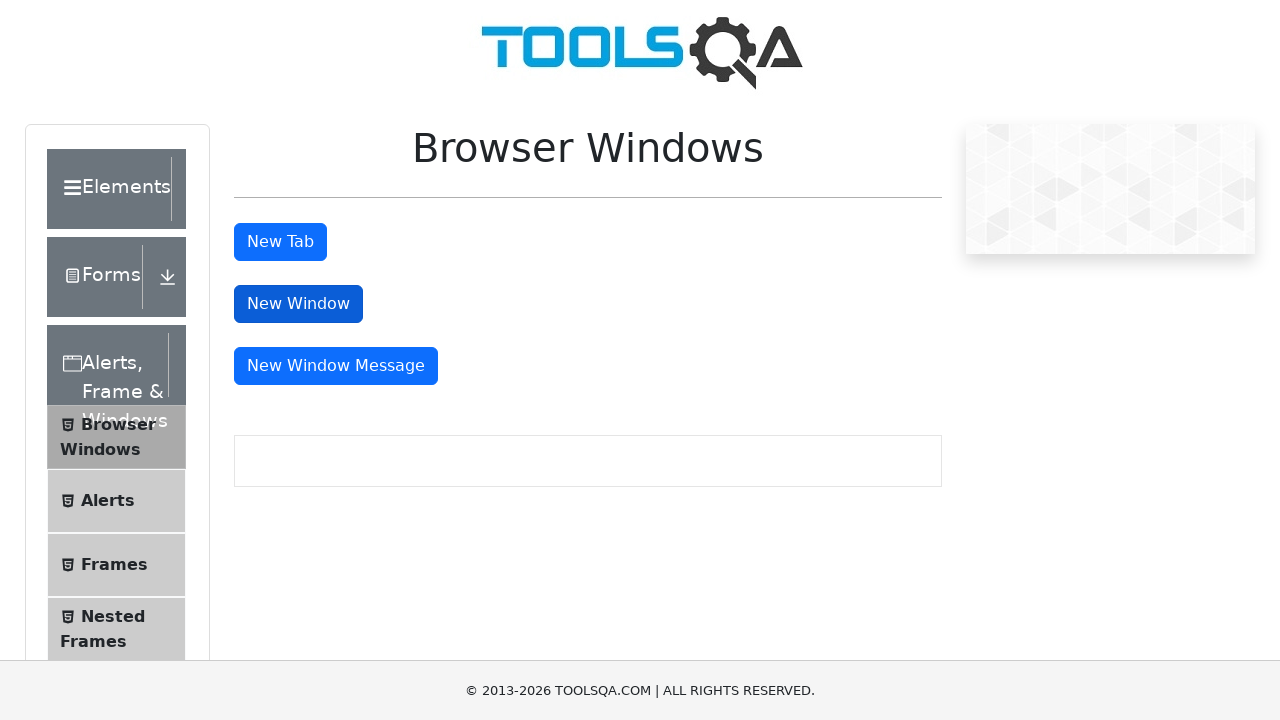

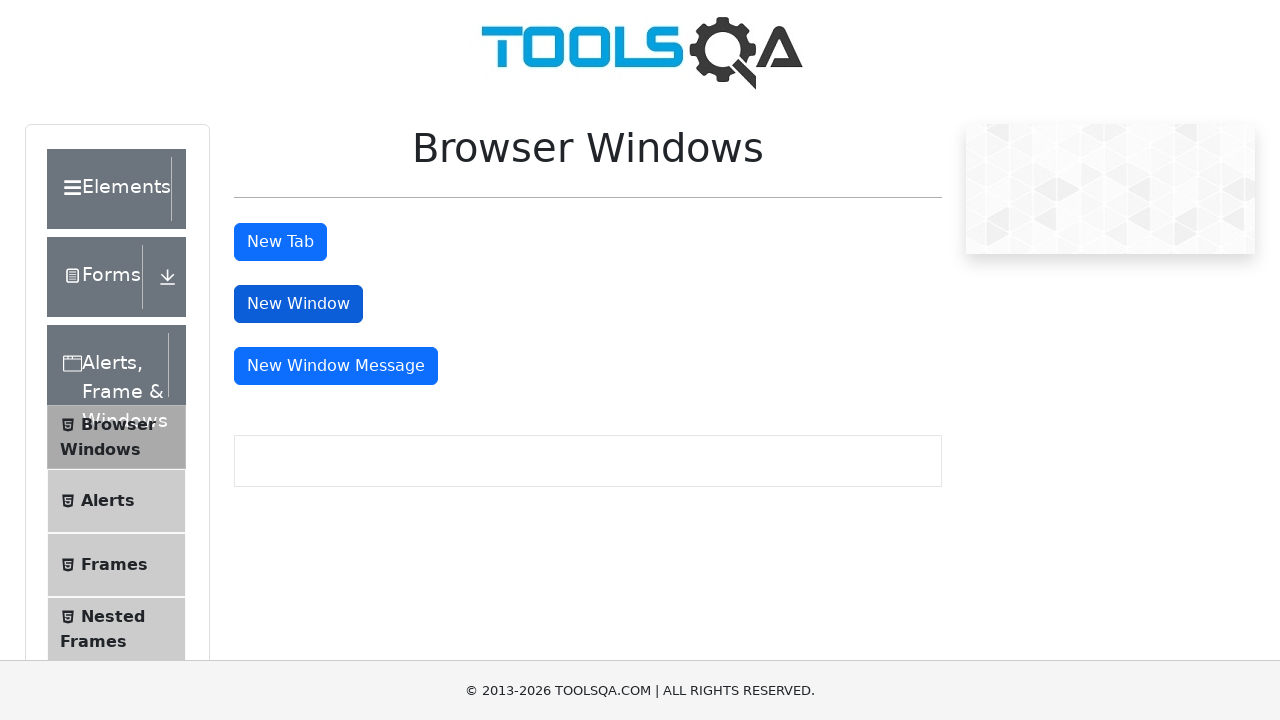